Tests right-click context menu functionality by right-clicking a button, hovering over the "Copy" option, clicking it, and handling the resulting alert dialog.

Starting URL: https://swisnl.github.io/jQuery-contextMenu/demo.html

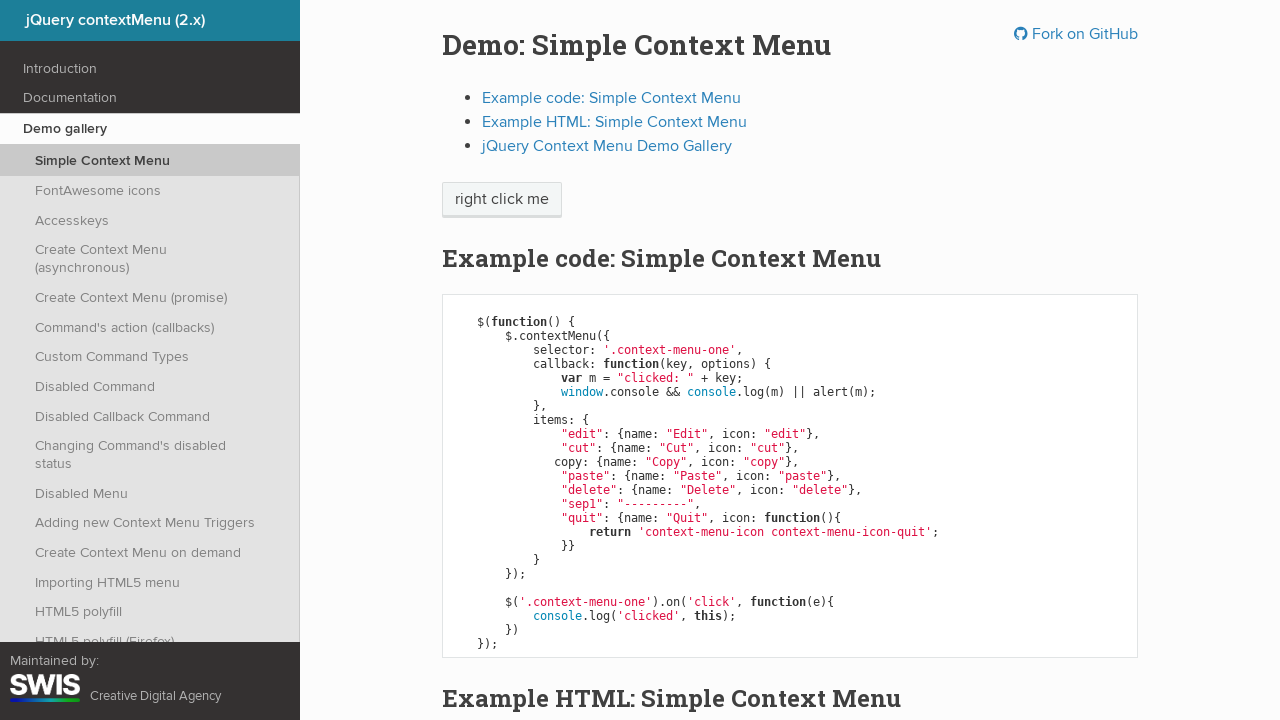

Right-clicked the 'right click me' button to open context menu at (502, 200) on xpath=//span[text()='right click me']
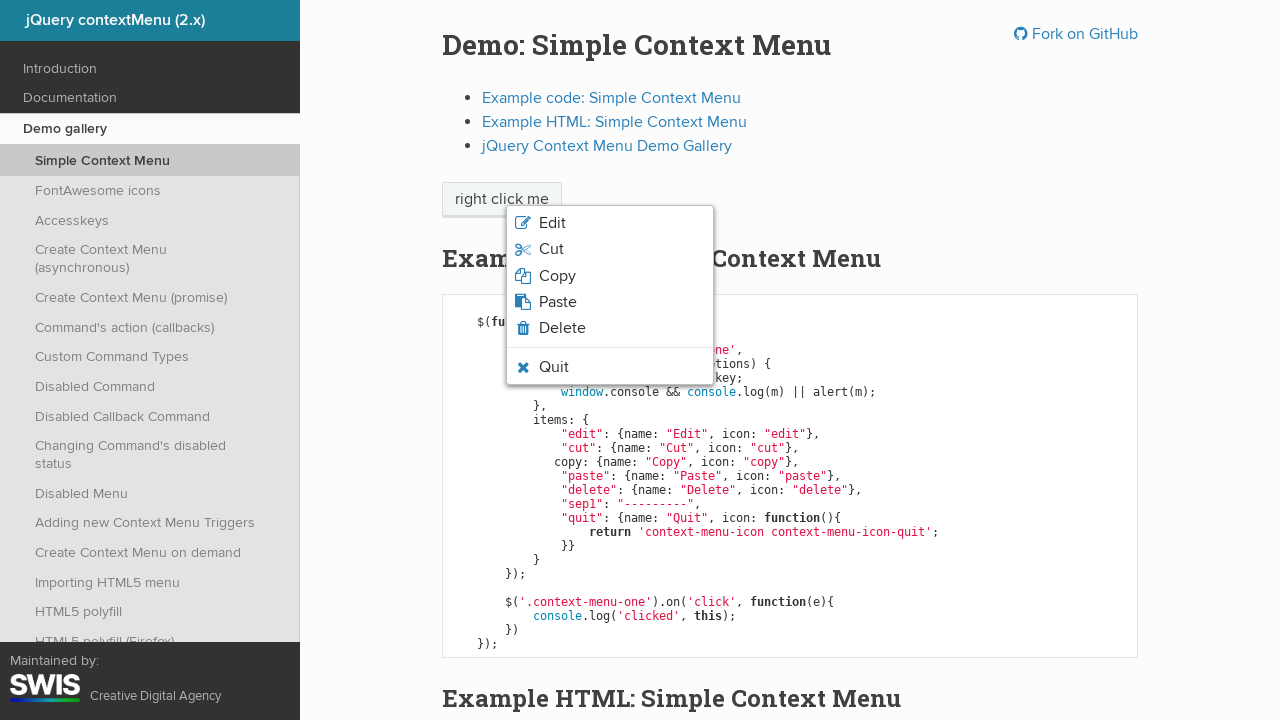

Context menu appeared with Copy option visible
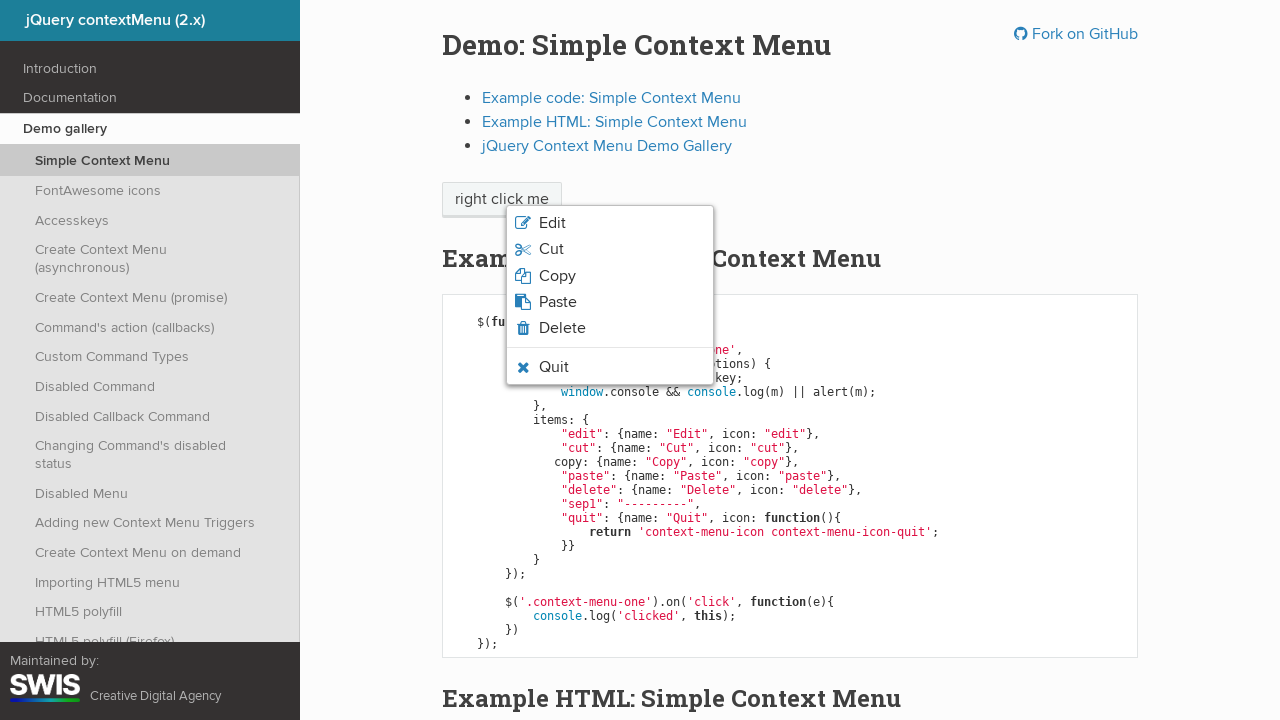

Hovered over the Copy option in context menu at (557, 276) on xpath=//span[text()='Copy']
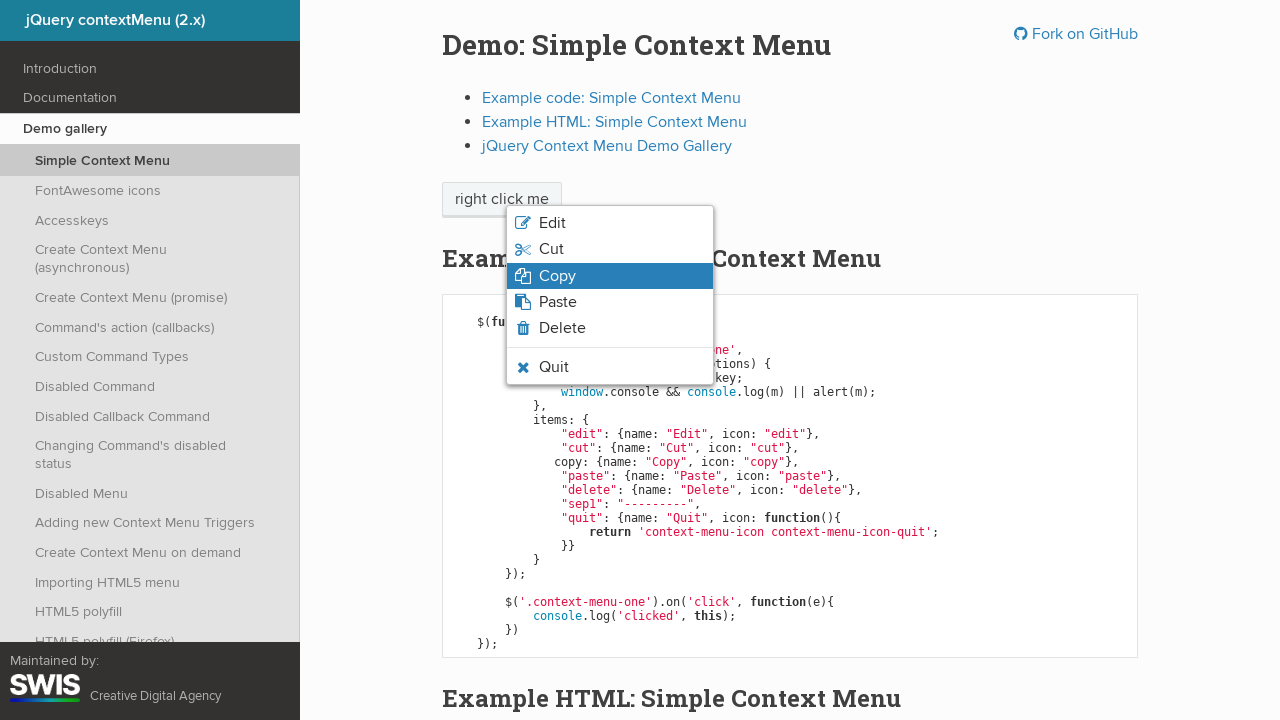

Clicked the Copy option at (557, 276) on xpath=//span[text()='Copy']
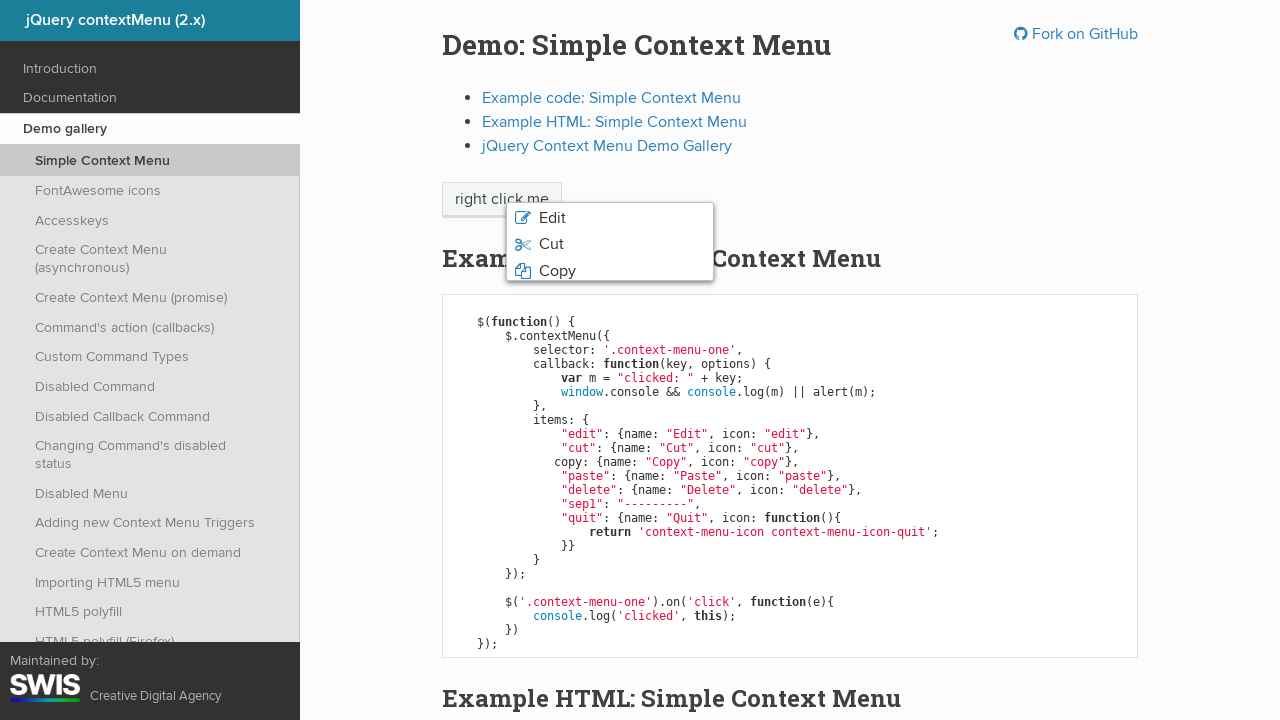

Set up dialog handler to accept alerts
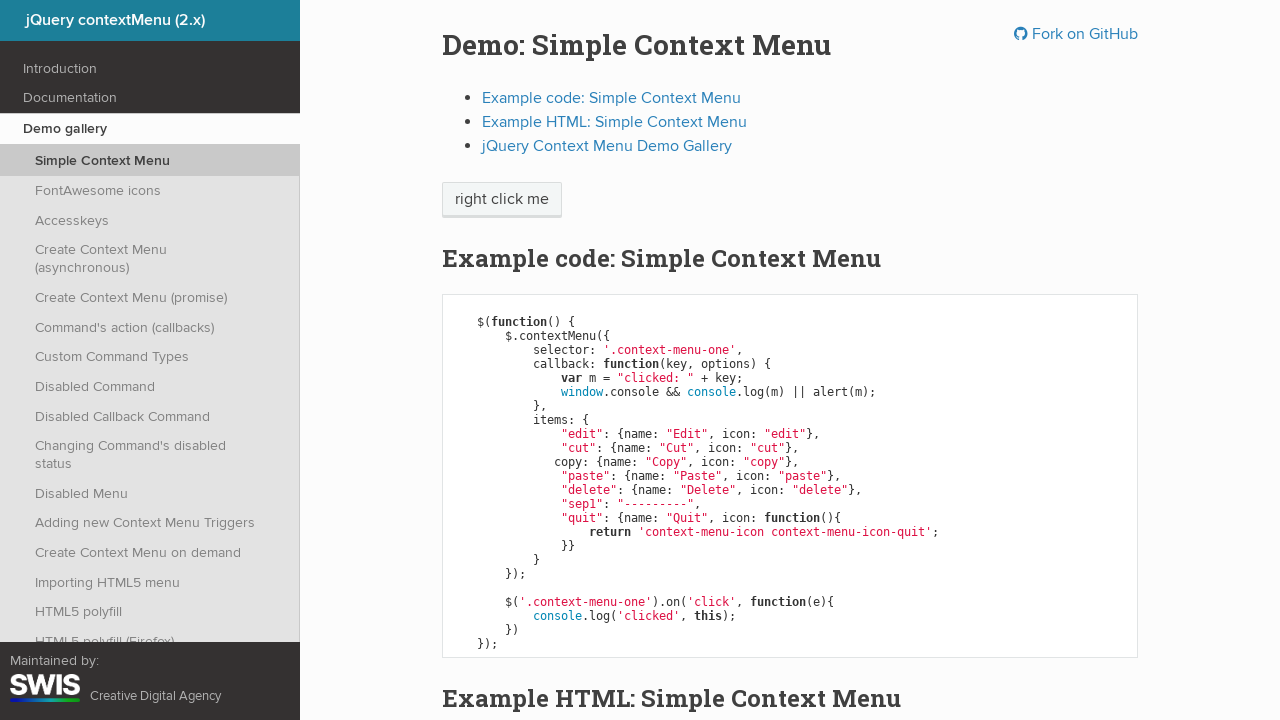

Waited for alert dialog to be processed
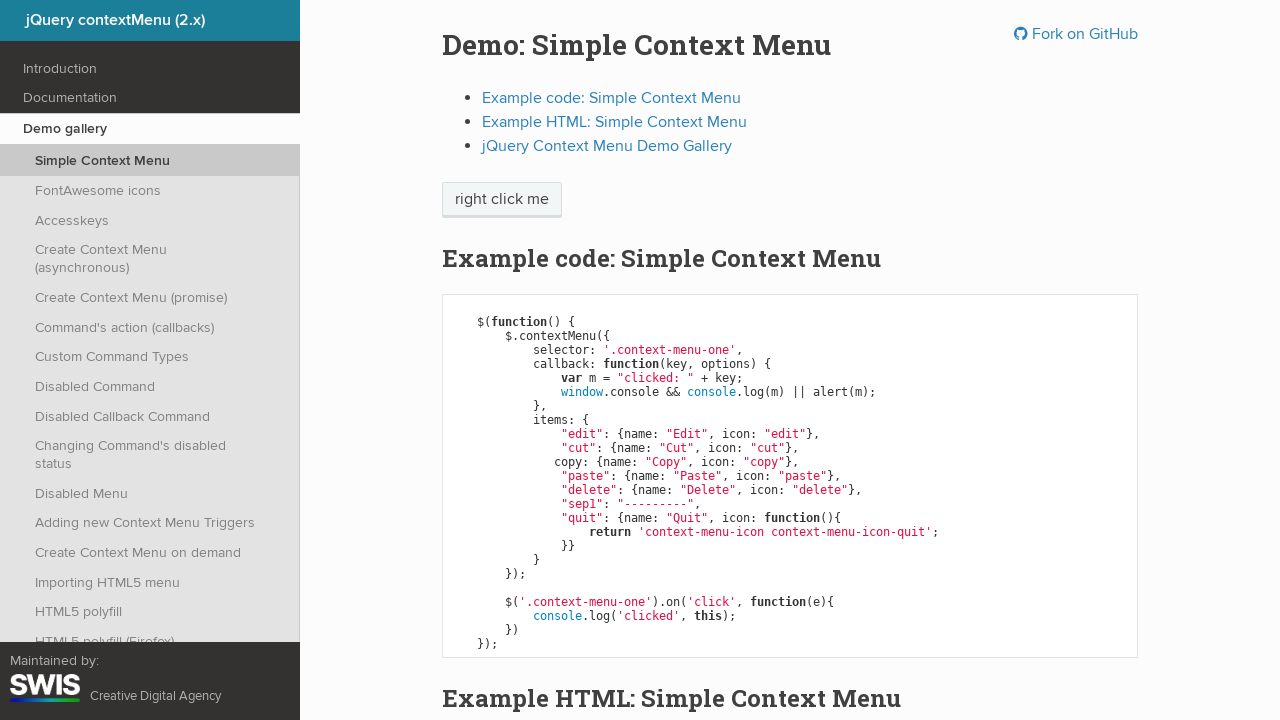

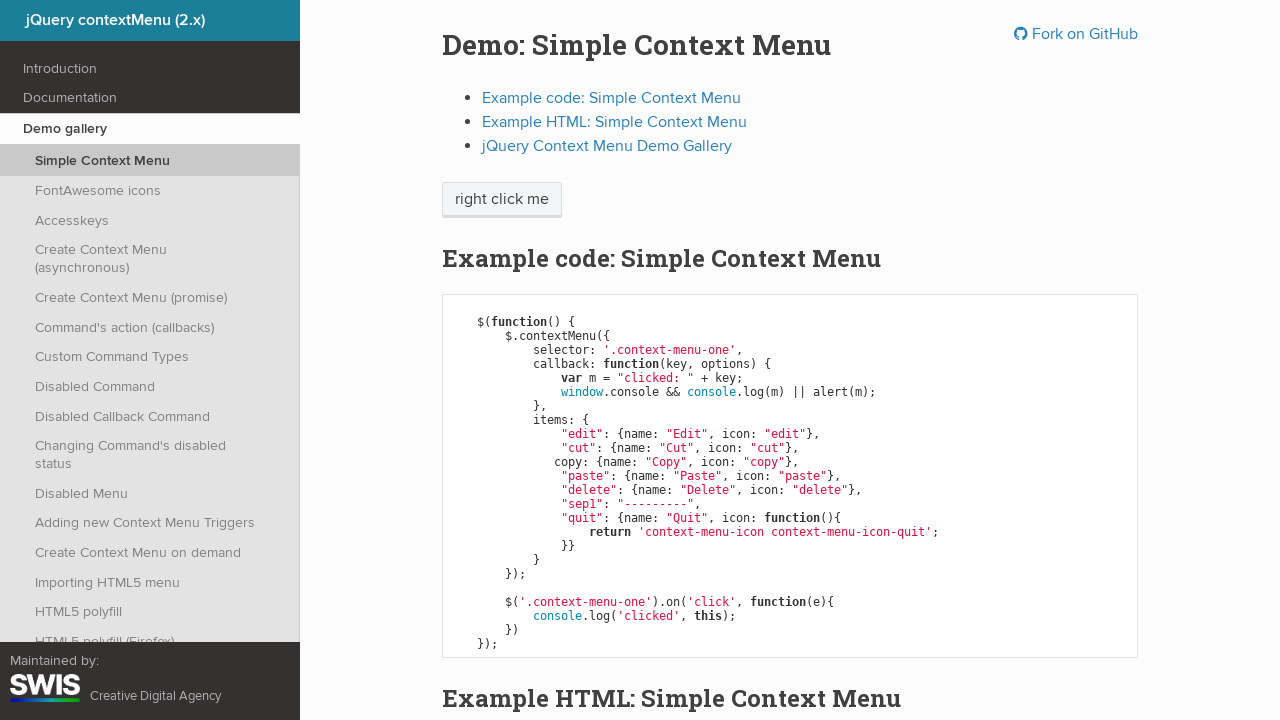